Tests the Automation Exercise website by verifying the number of links on the homepage, navigating to the Products page, and checking if the special offer banner is displayed

Starting URL: https://www.automationexercise.com/

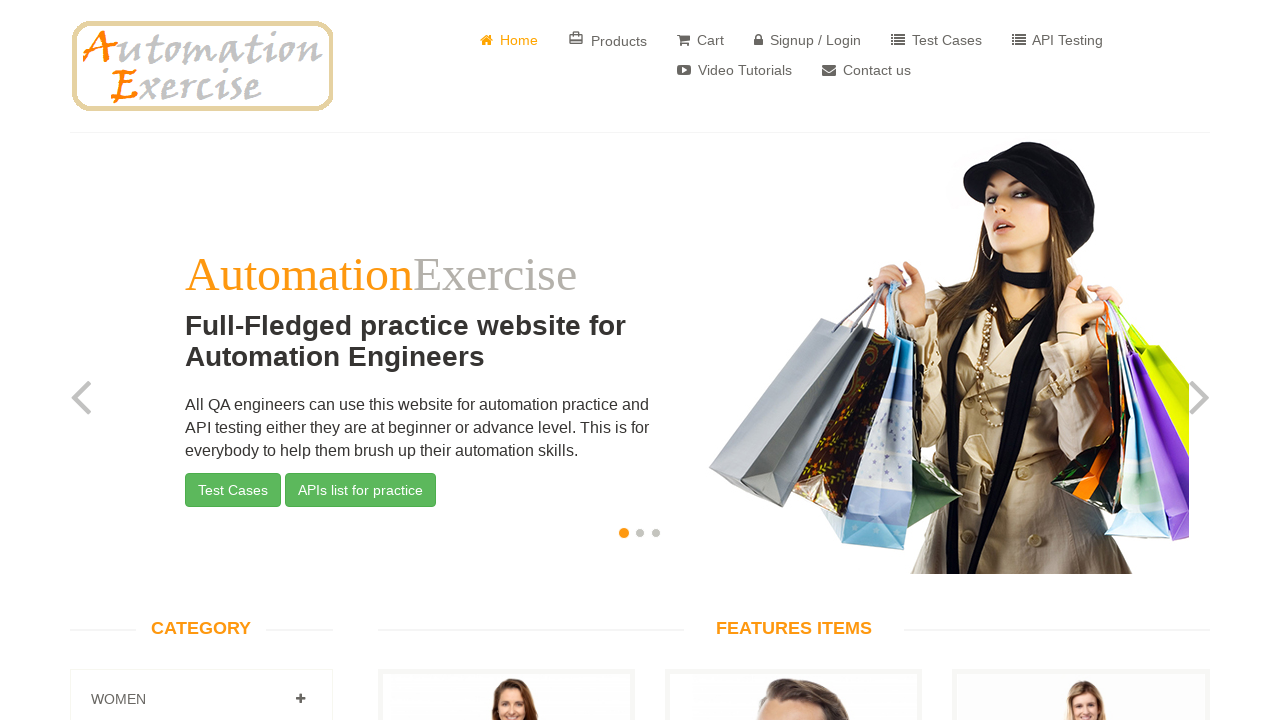

Retrieved all links on homepage
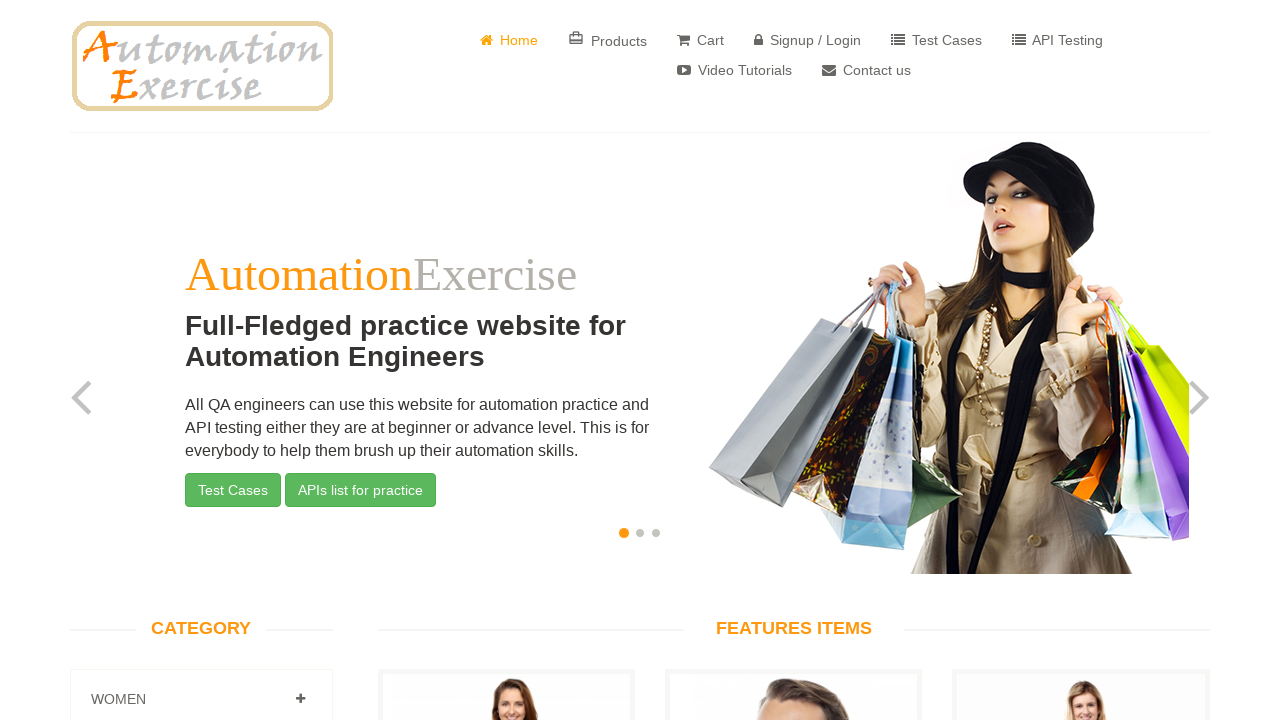

Verified that homepage contains 147 links
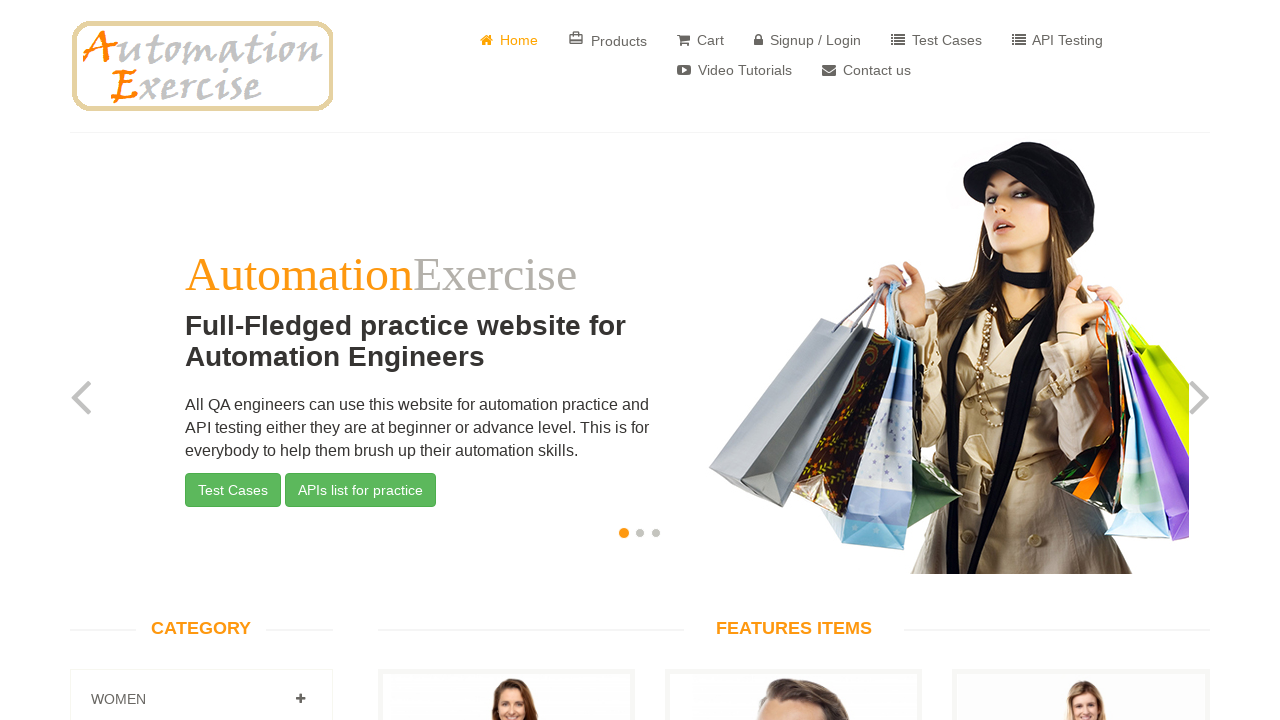

Clicked on Products link at (608, 40) on text= Products
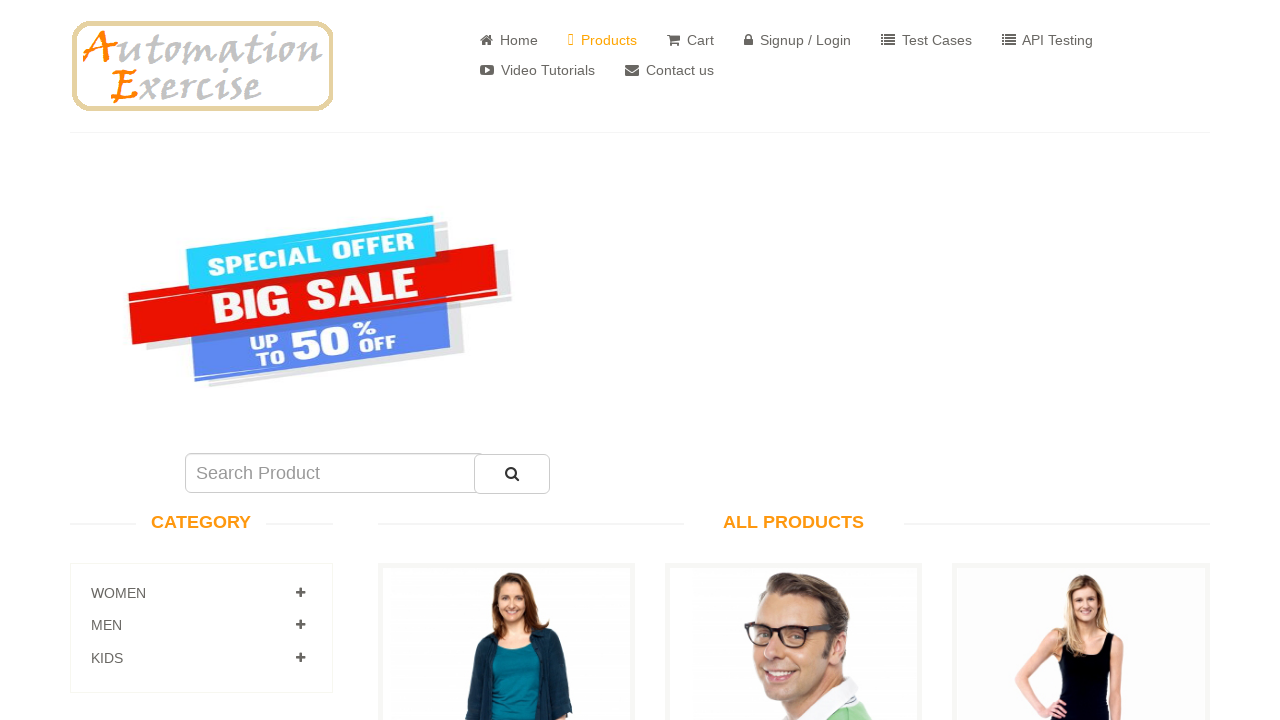

Located special offer element
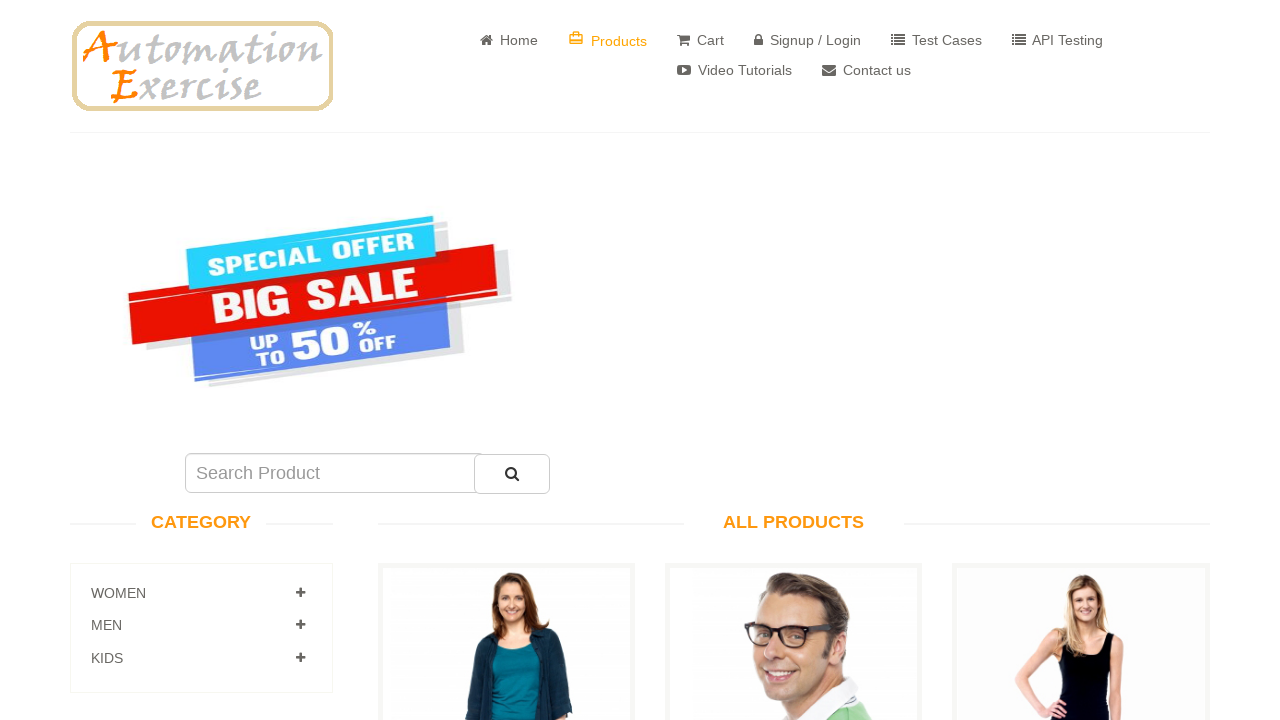

Verified that special offer banner is displayed
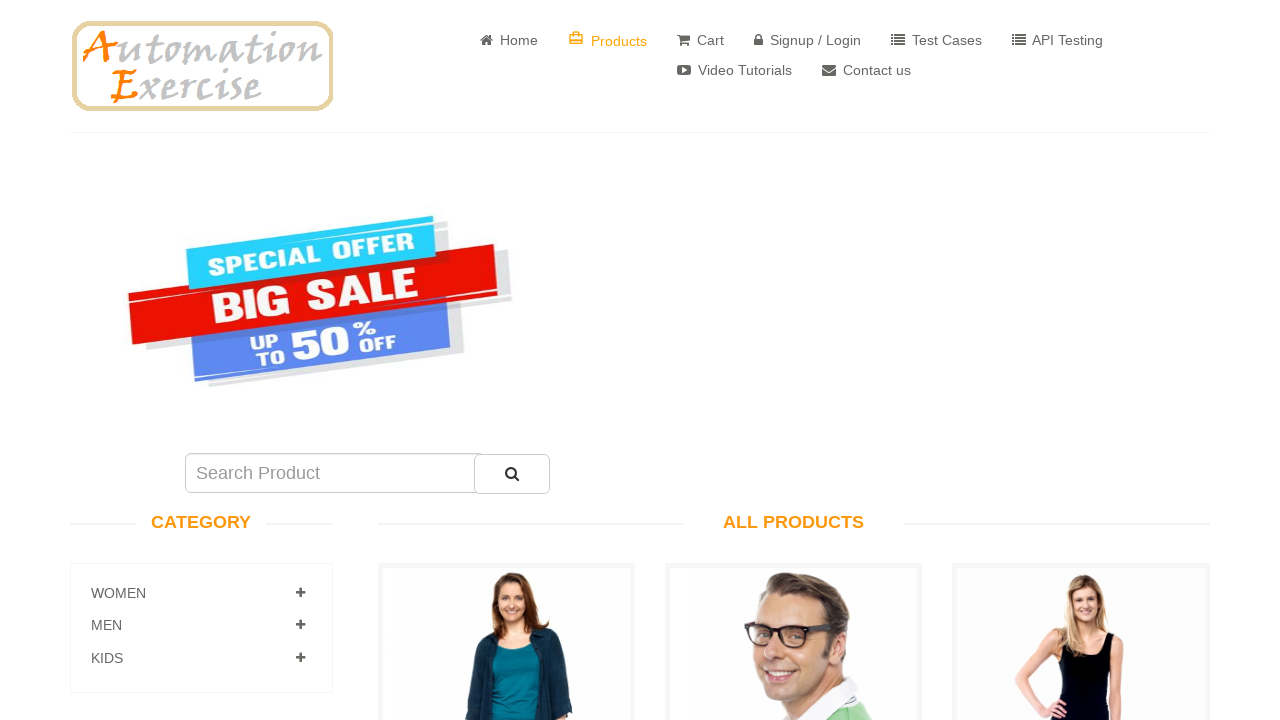

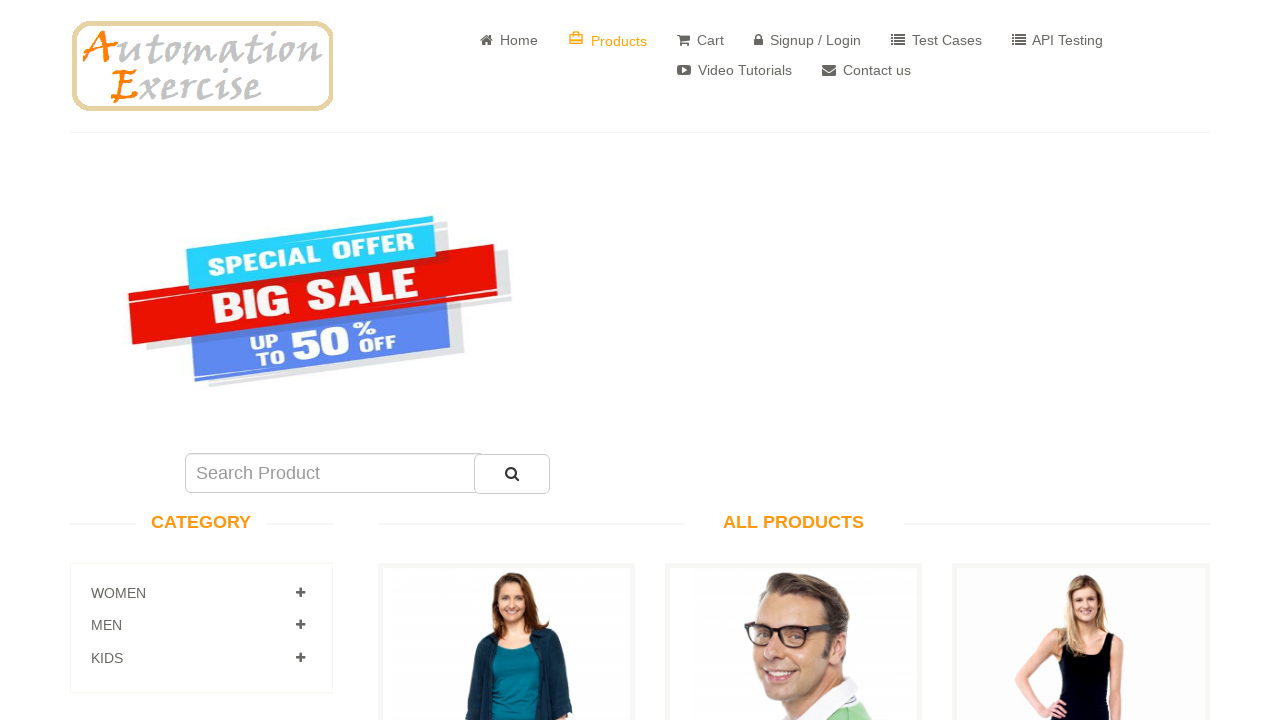